Tests JavaScript alert handling by clicking buttons that trigger different alert types (simple alert, confirm dialog, prompt dialog) and interacting with them using accept, dismiss, and text input.

Starting URL: https://the-internet.herokuapp.com/javascript_alerts

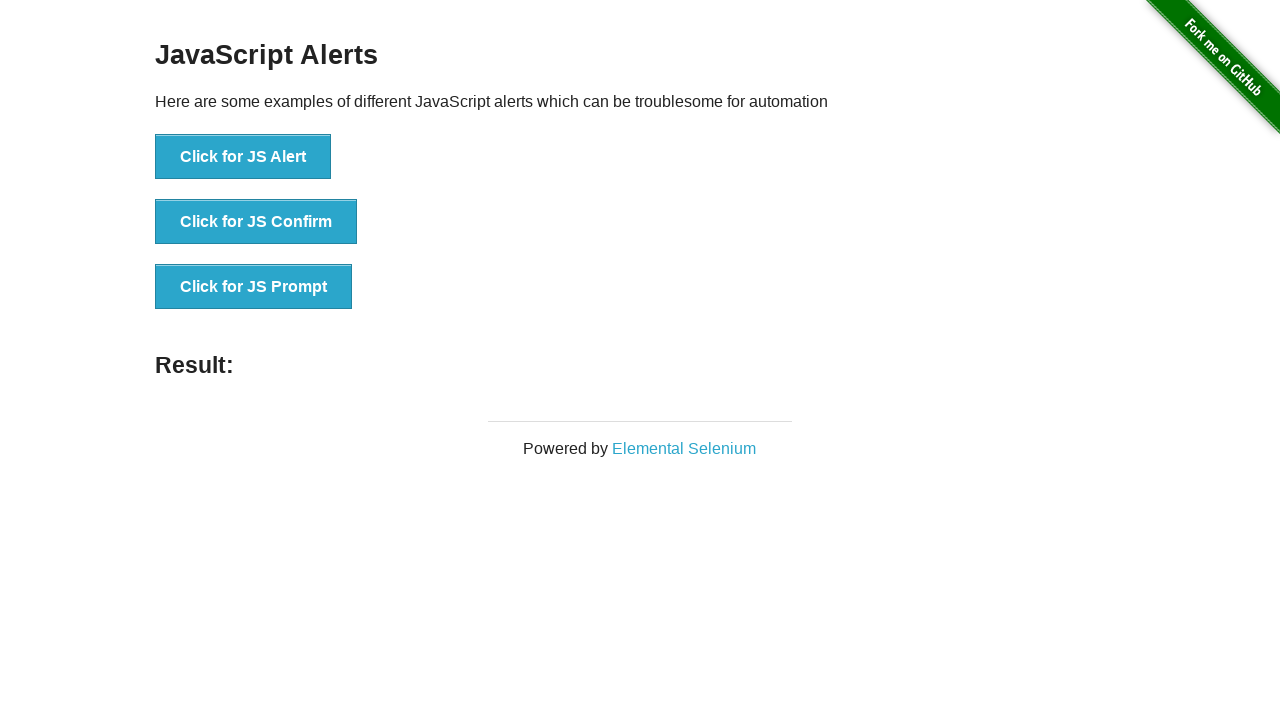

Clicked first button to trigger simple JavaScript alert at (243, 157) on xpath=//ul//li[1]/button
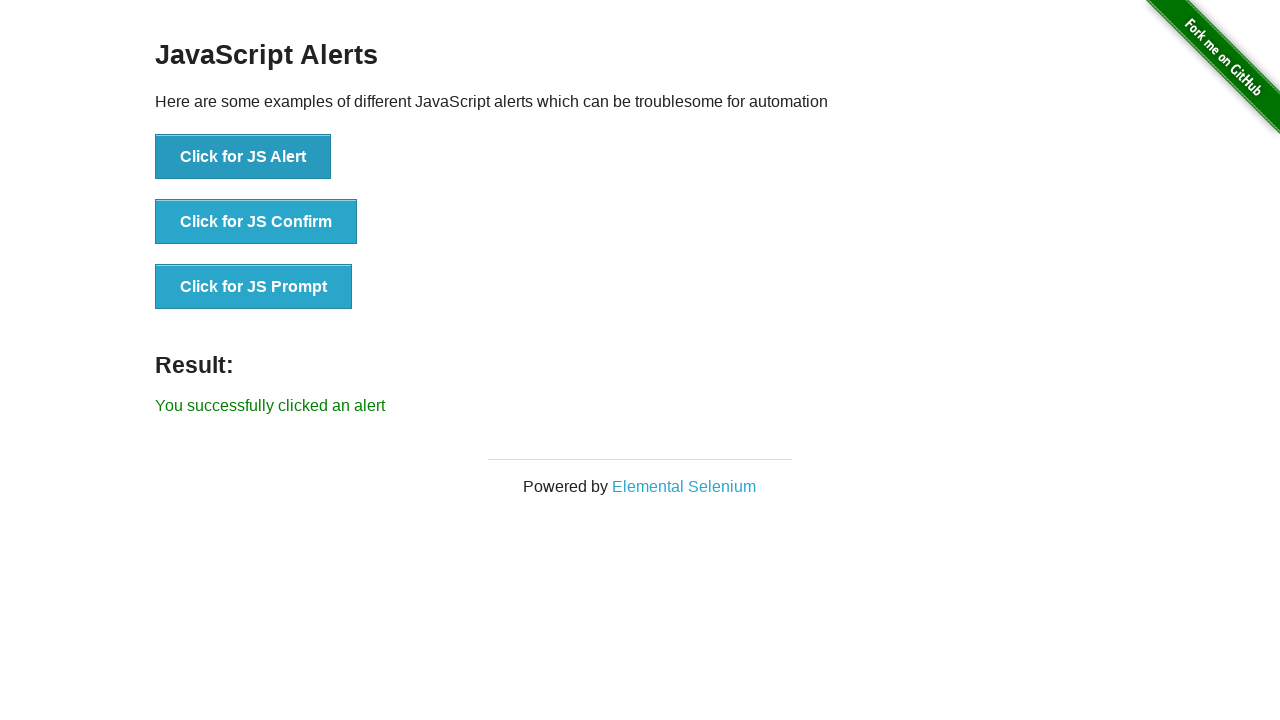

Clicked first button again and accepted the alert dialog at (243, 157) on xpath=//ul//li[1]/button
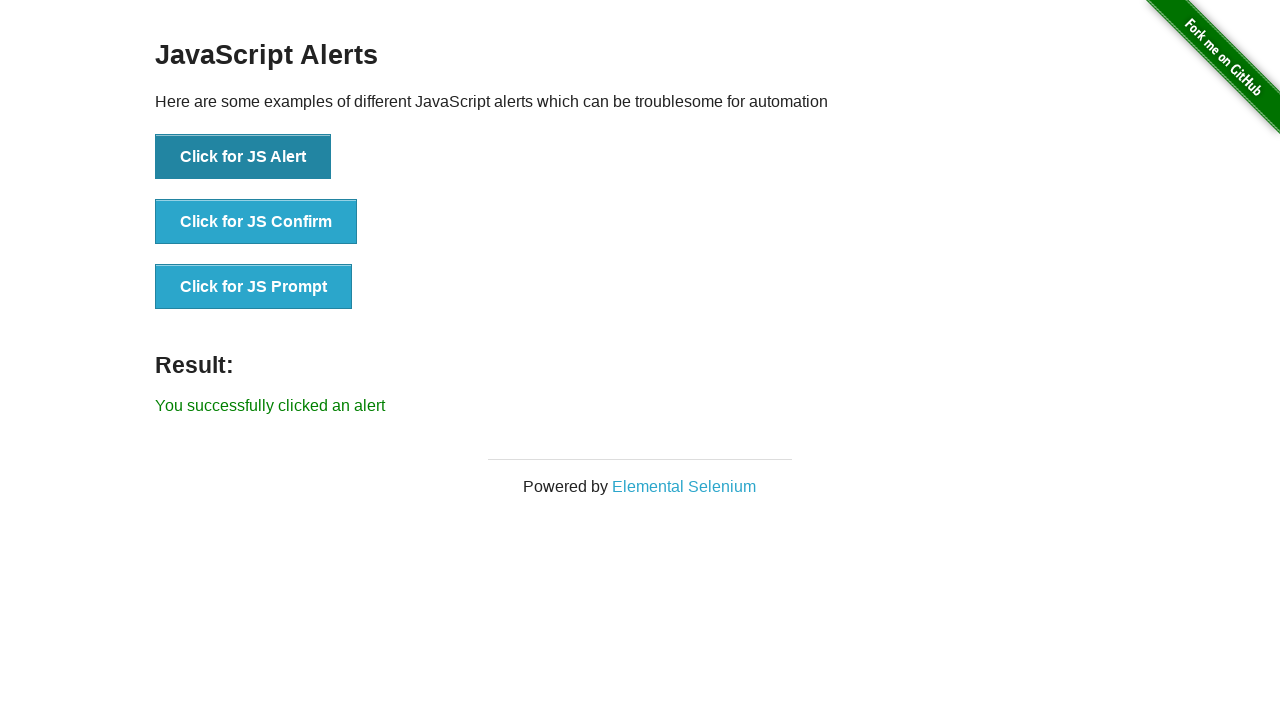

Clicked second button to trigger confirm dialog and dismissed it at (256, 222) on xpath=//ul/li[2]/button
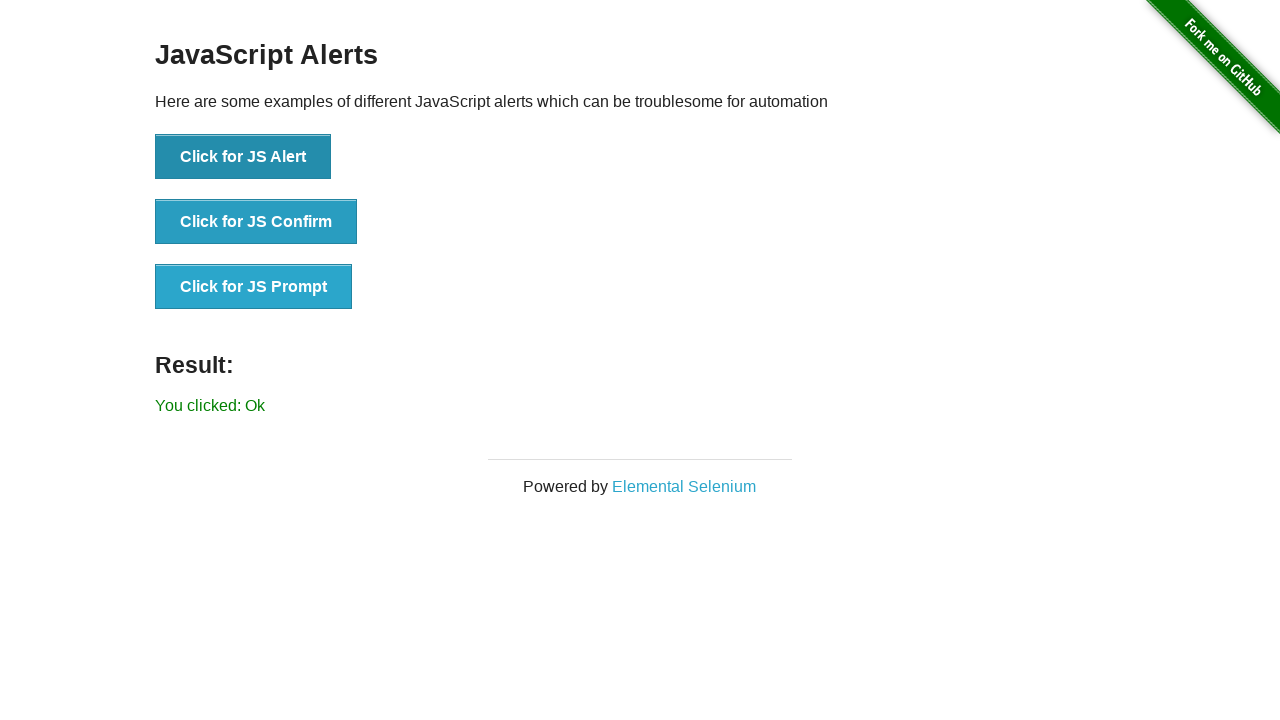

Clicked third button to trigger prompt dialog and entered 'My name is NISSY' at (254, 287) on xpath=//ul/li[3]/button
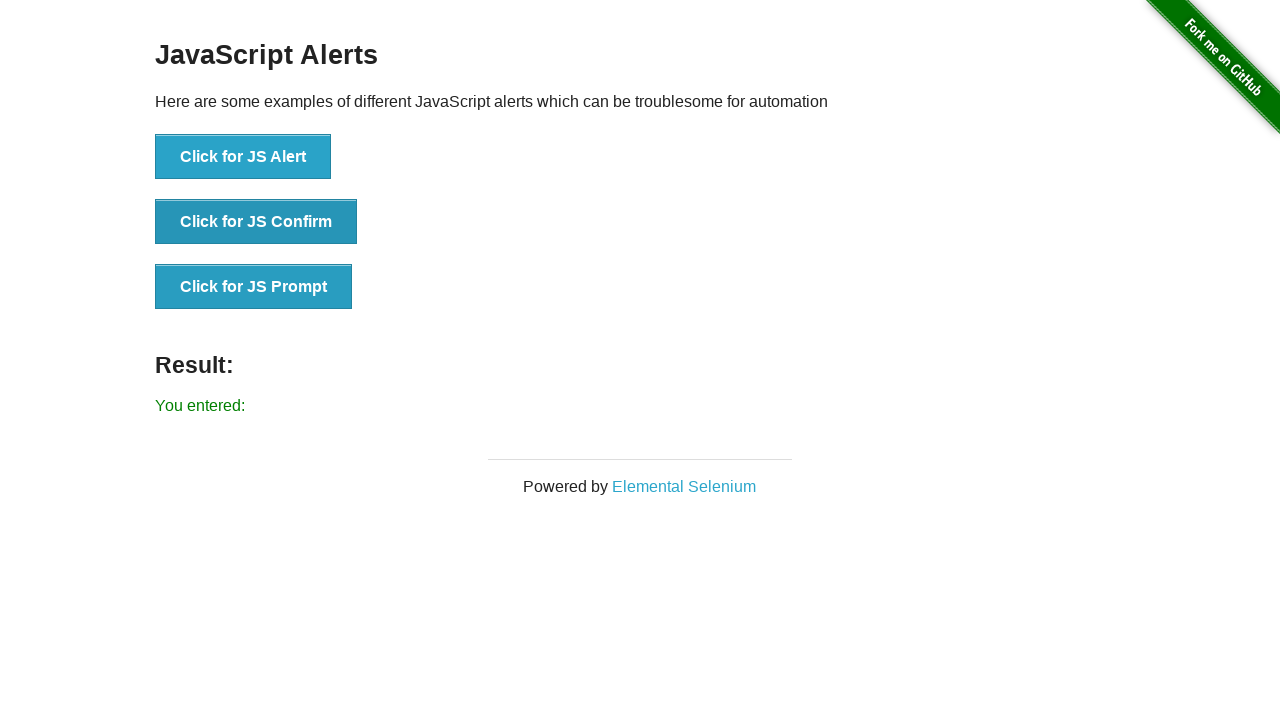

Result message displayed after handling all dialog interactions
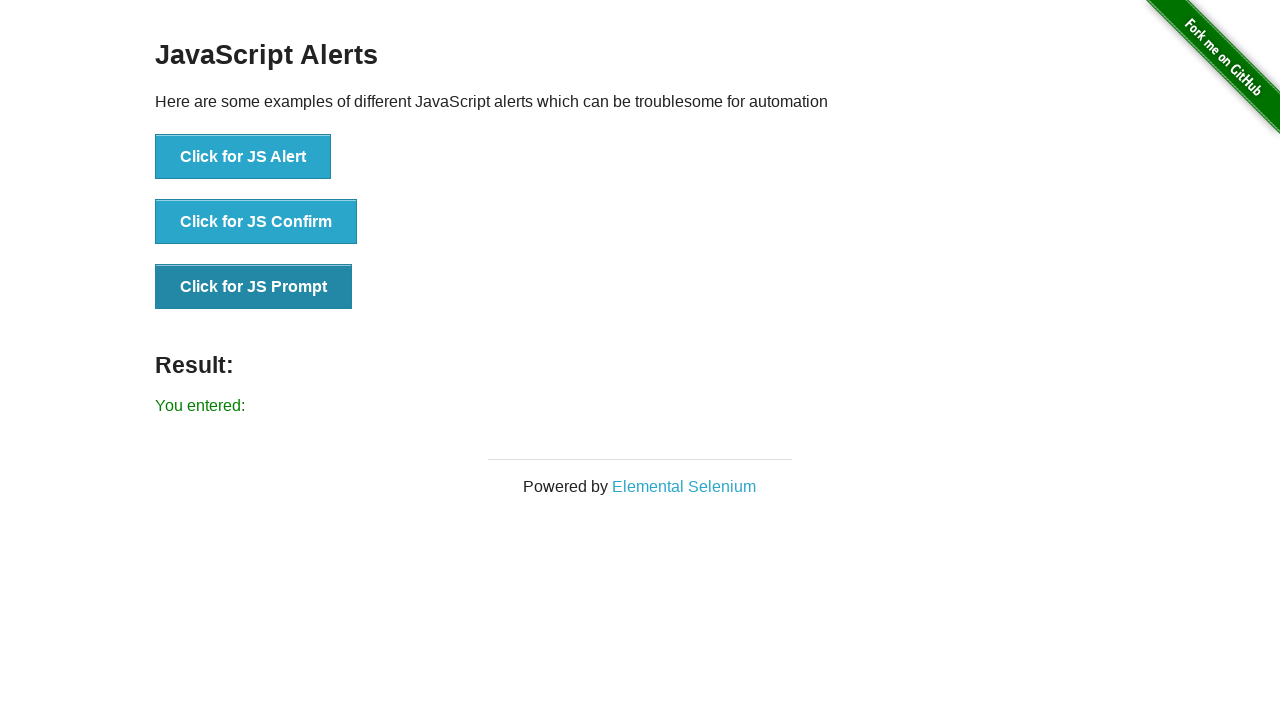

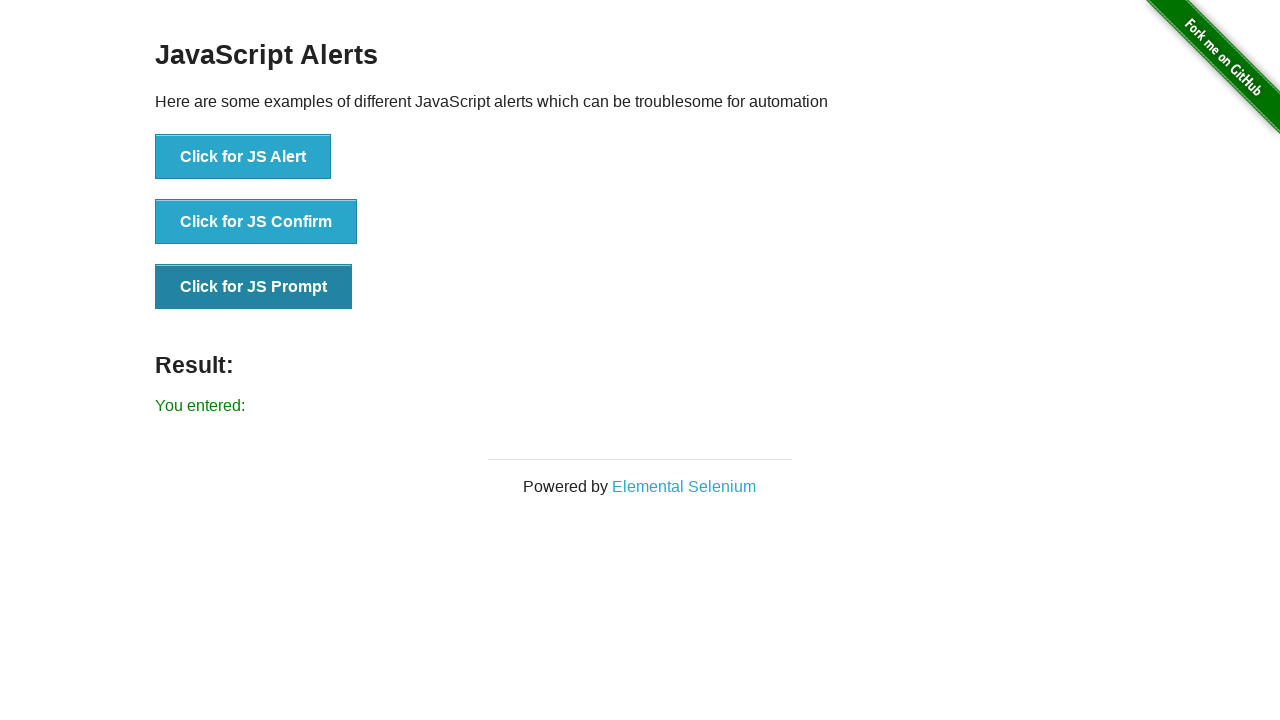